Navigates to Wise Quarter homepage and verifies the page title contains "Wise Quarter"

Starting URL: https://www.wisequarter.com

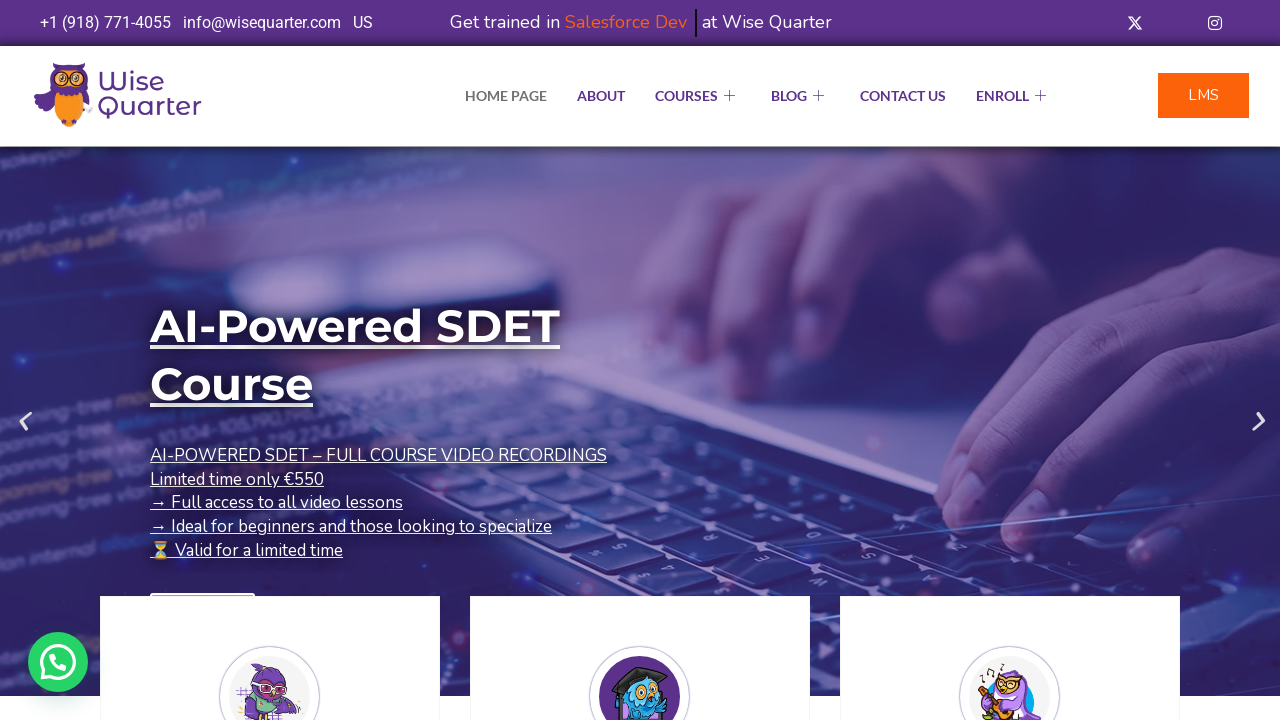

Waited for page to reach domcontentloaded state
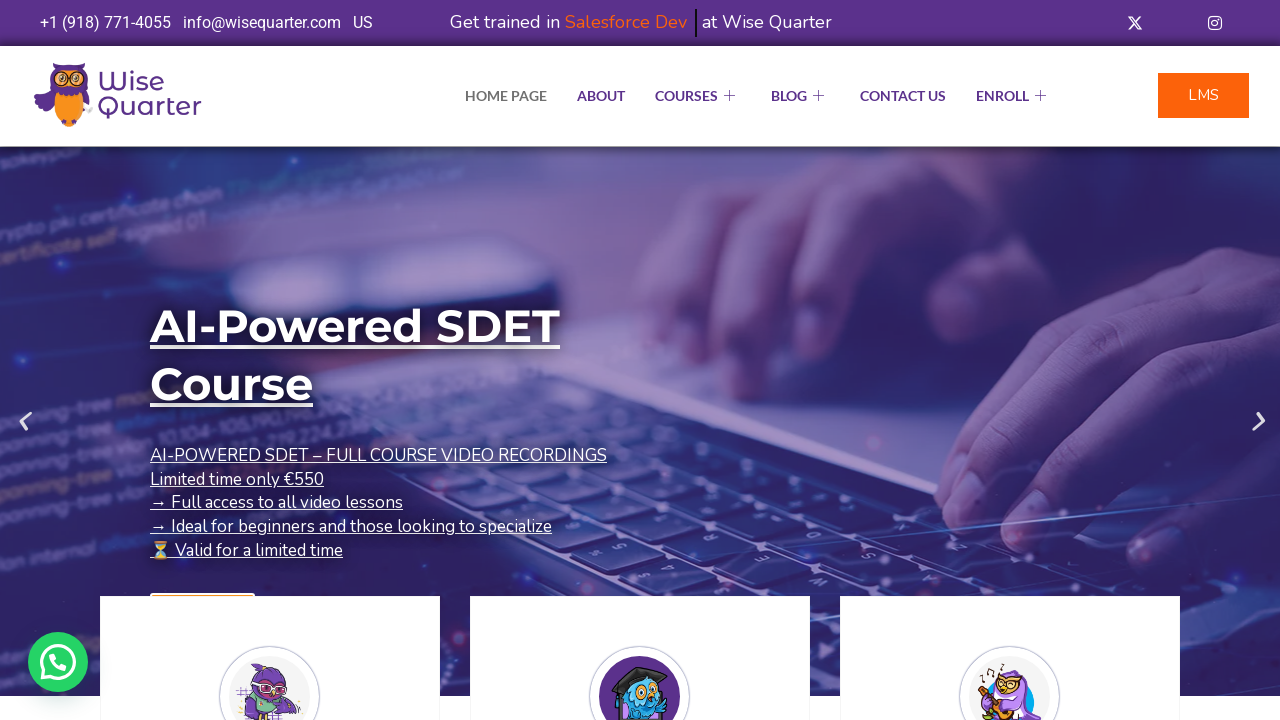

Verified page title contains 'Wise Quarter'
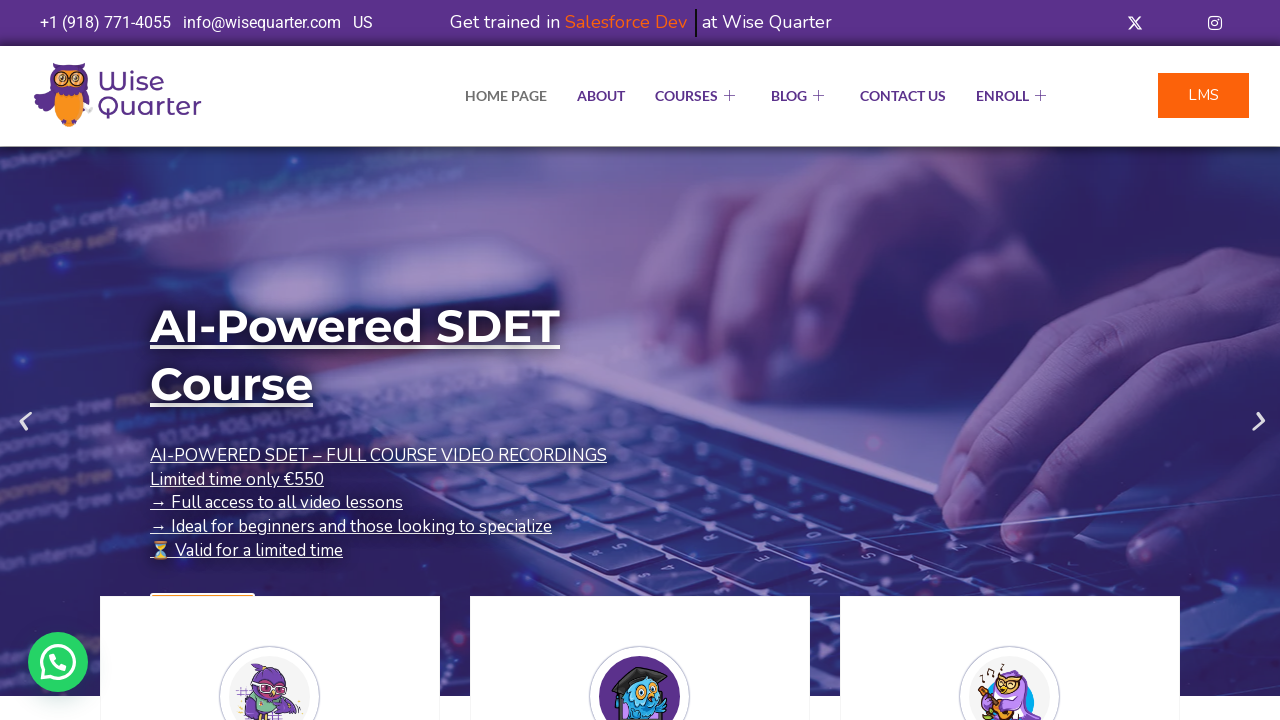

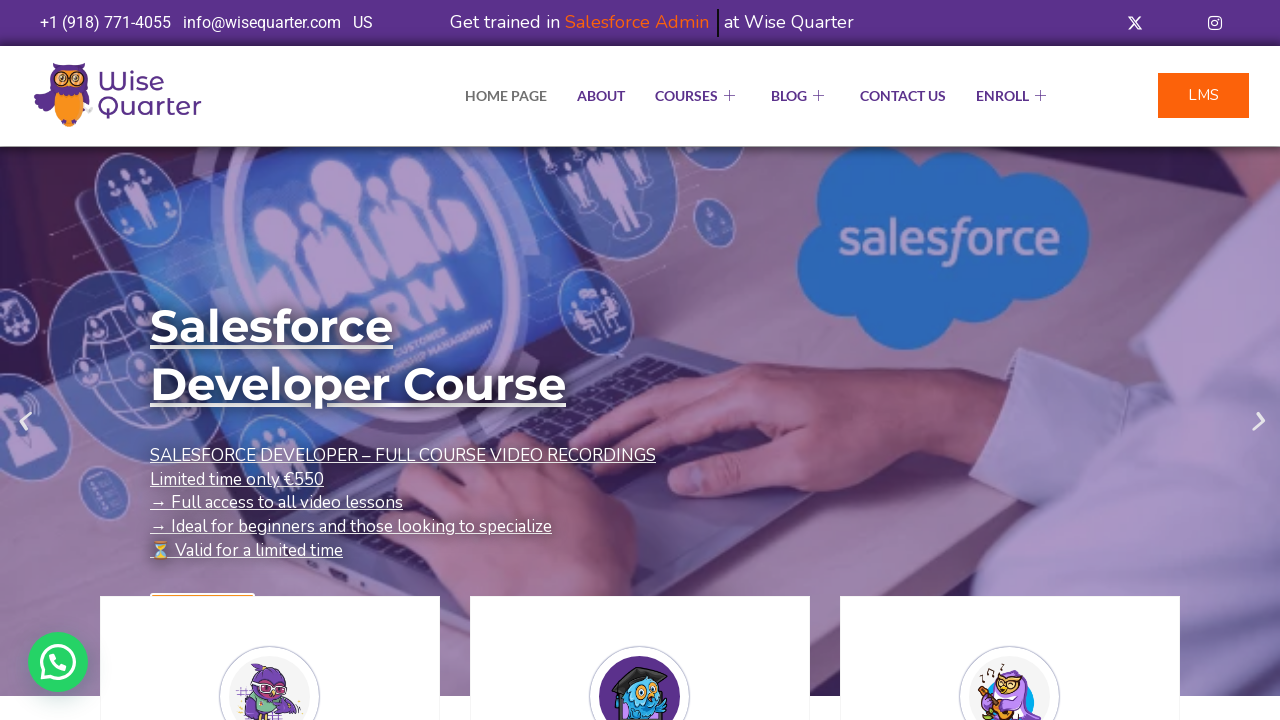